Tests a registration form by filling in first name, last name, and city fields, then submitting the form and verifying the success message

Starting URL: http://suninjuly.github.io/registration1.html

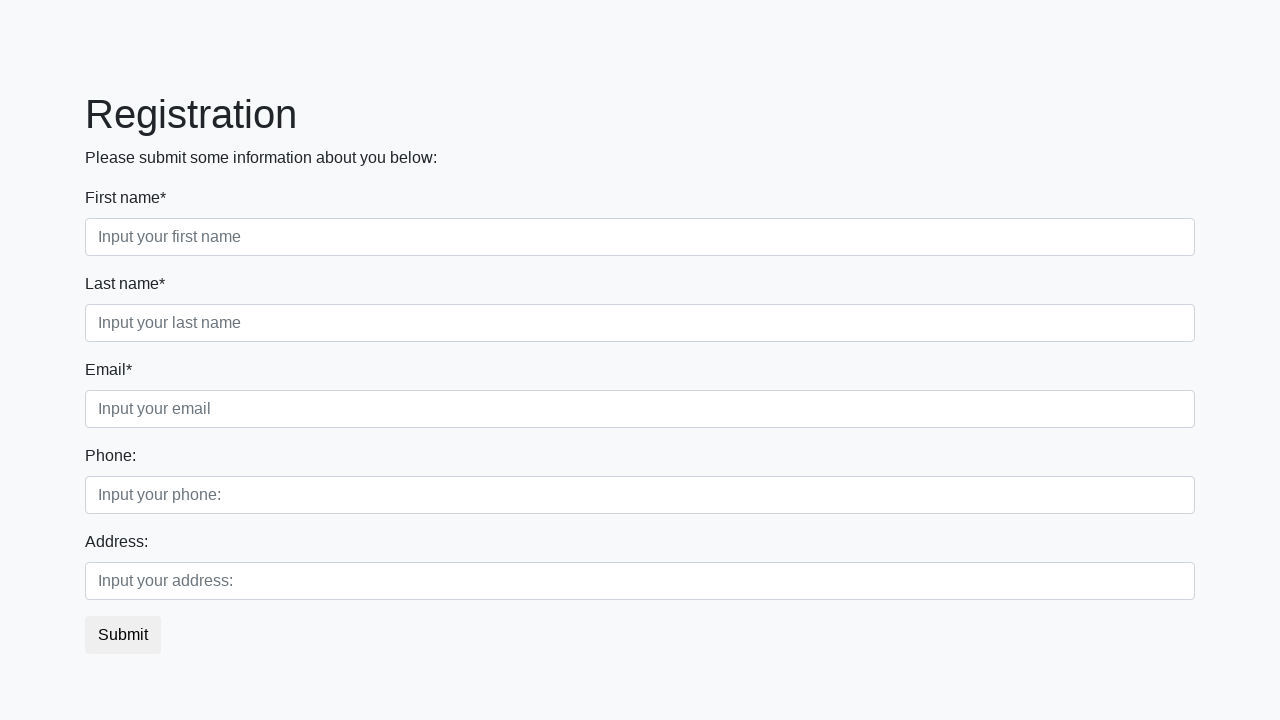

Filled first name field with 'Ivan' on .first_block .first
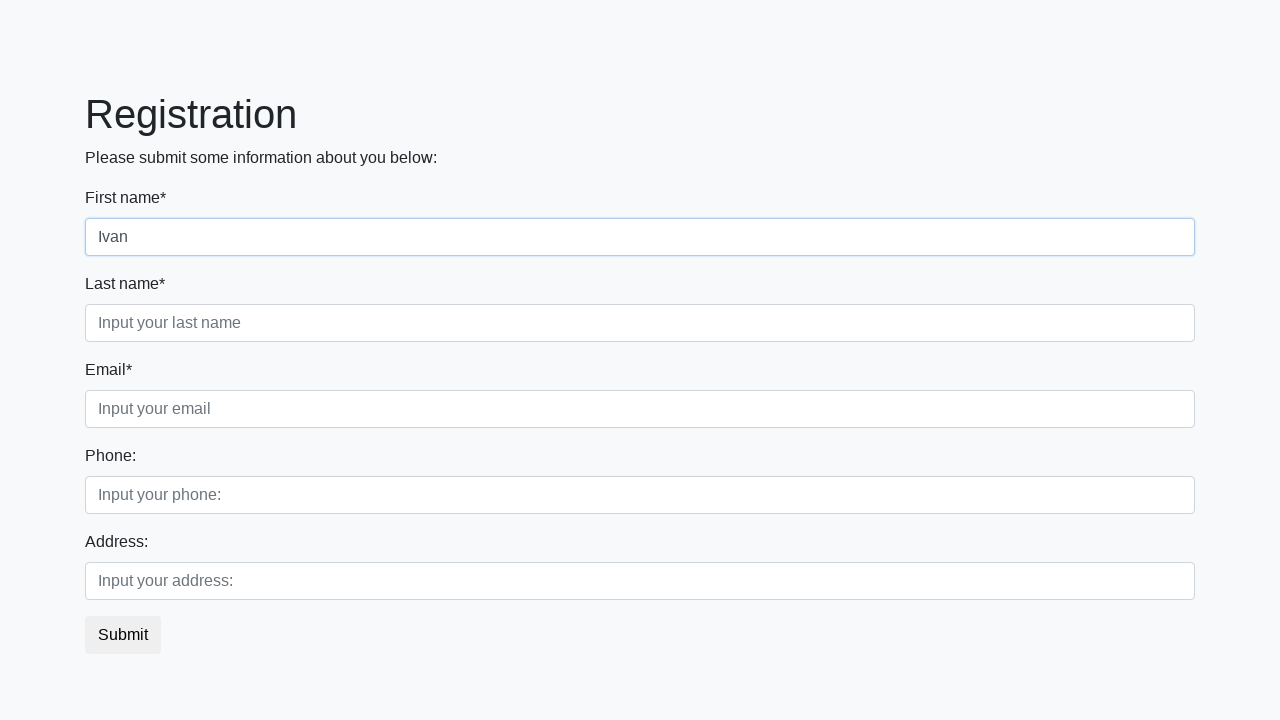

Filled last name field with 'Petrov' on .first_block .second
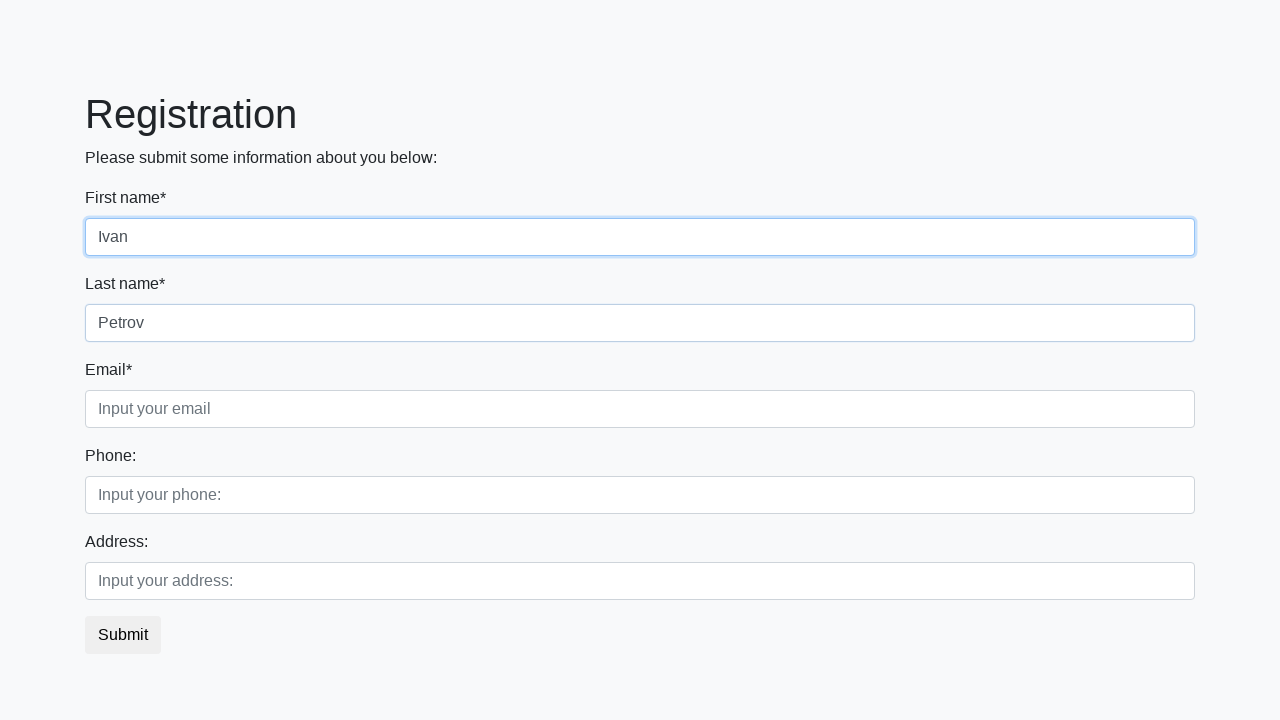

Filled city field with 'Smolensk' on .first_block .third
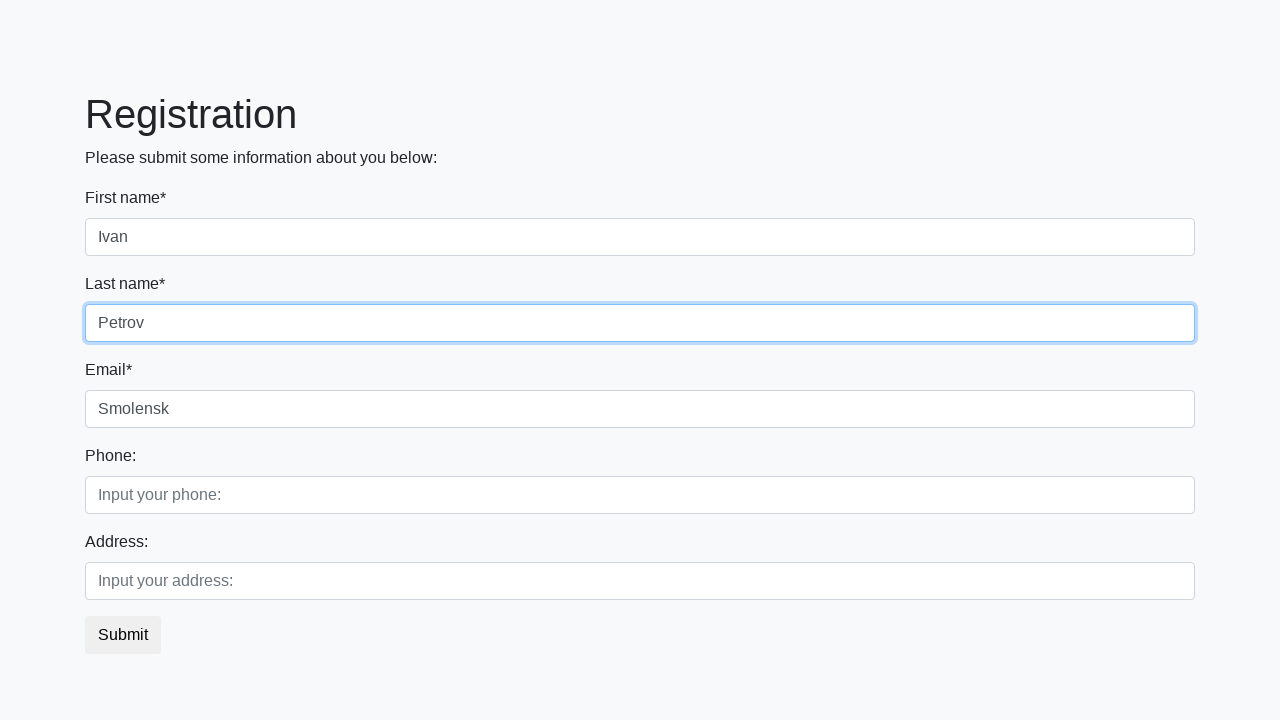

Clicked submit button to register at (123, 635) on button
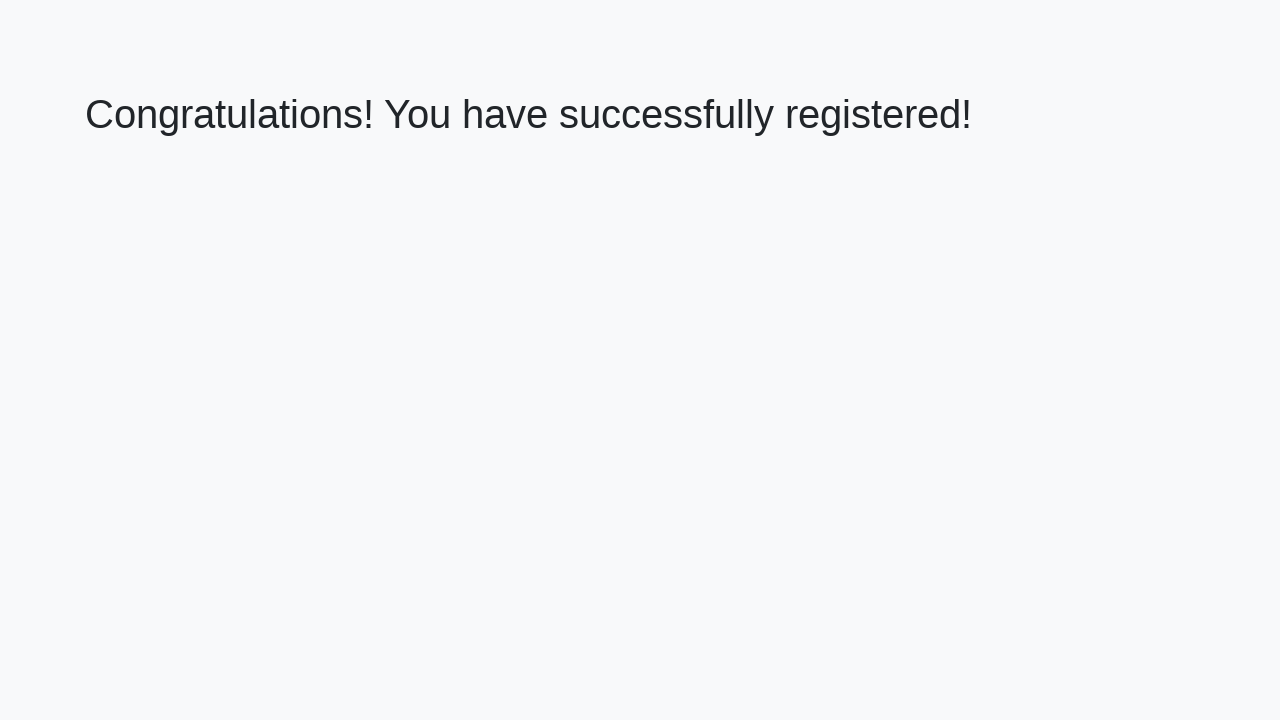

Success message header loaded
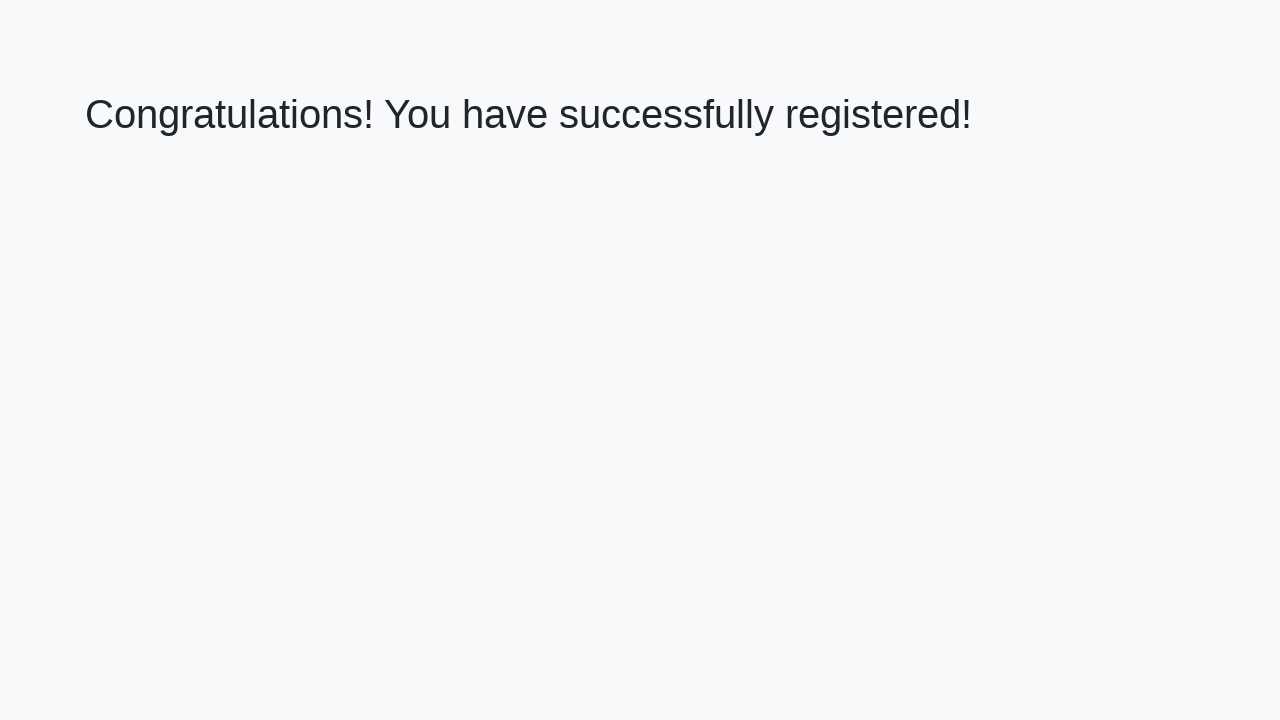

Verified success message: 'Congratulations! You have successfully registered!'
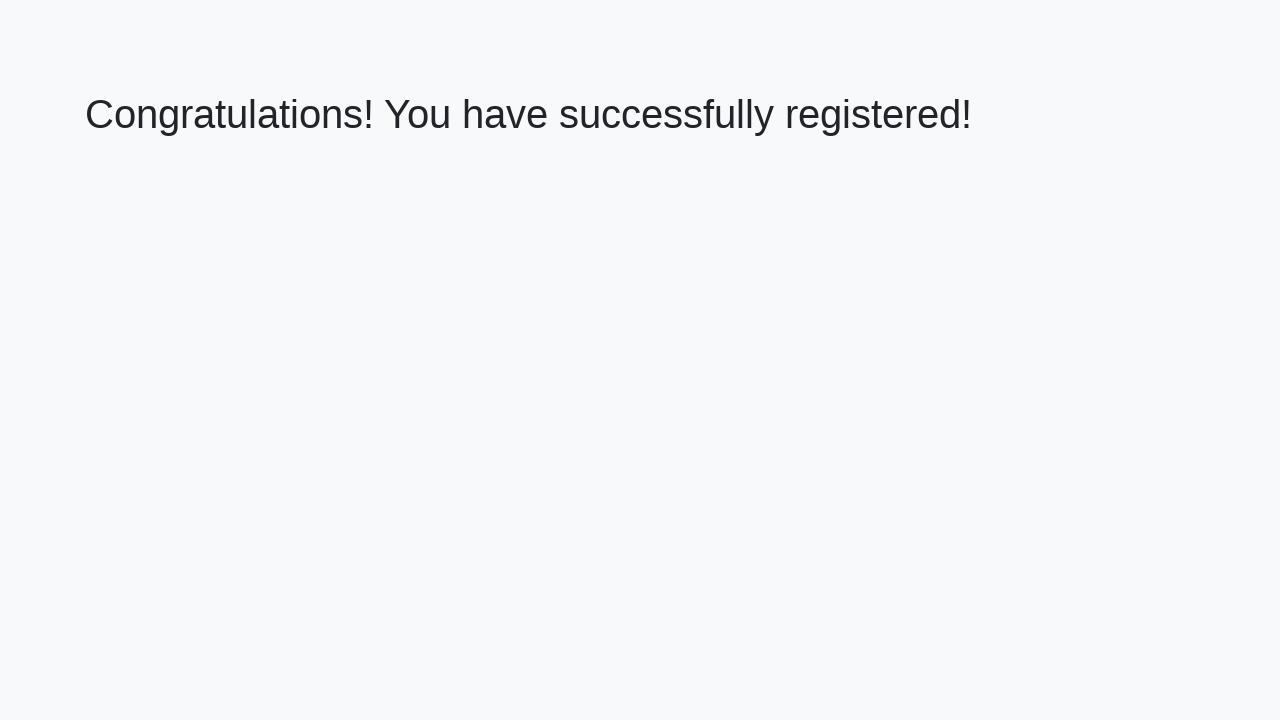

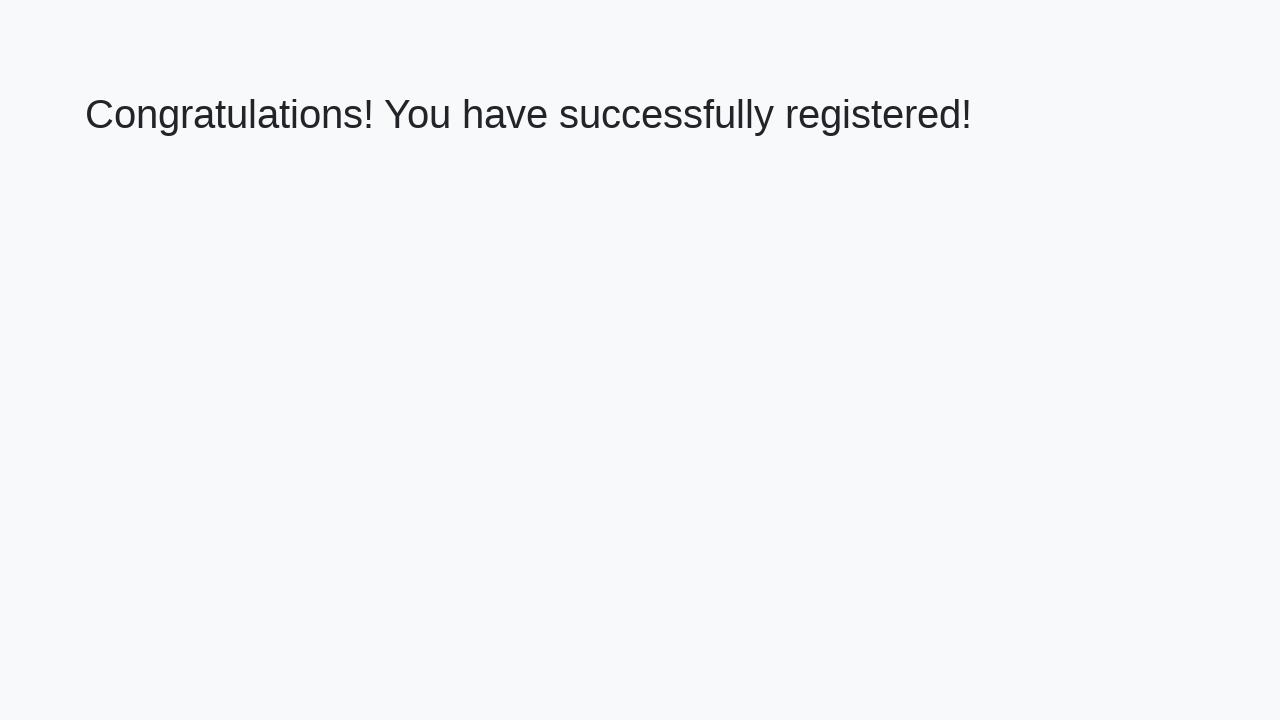